Tests the Random Redesign Picker application by navigating to the page, clicking the "Pick My Combo" button twice, and verifying that different random combinations are generated each time.

Starting URL: https://blackgirlbytes.github.io/random-redesign-picker/

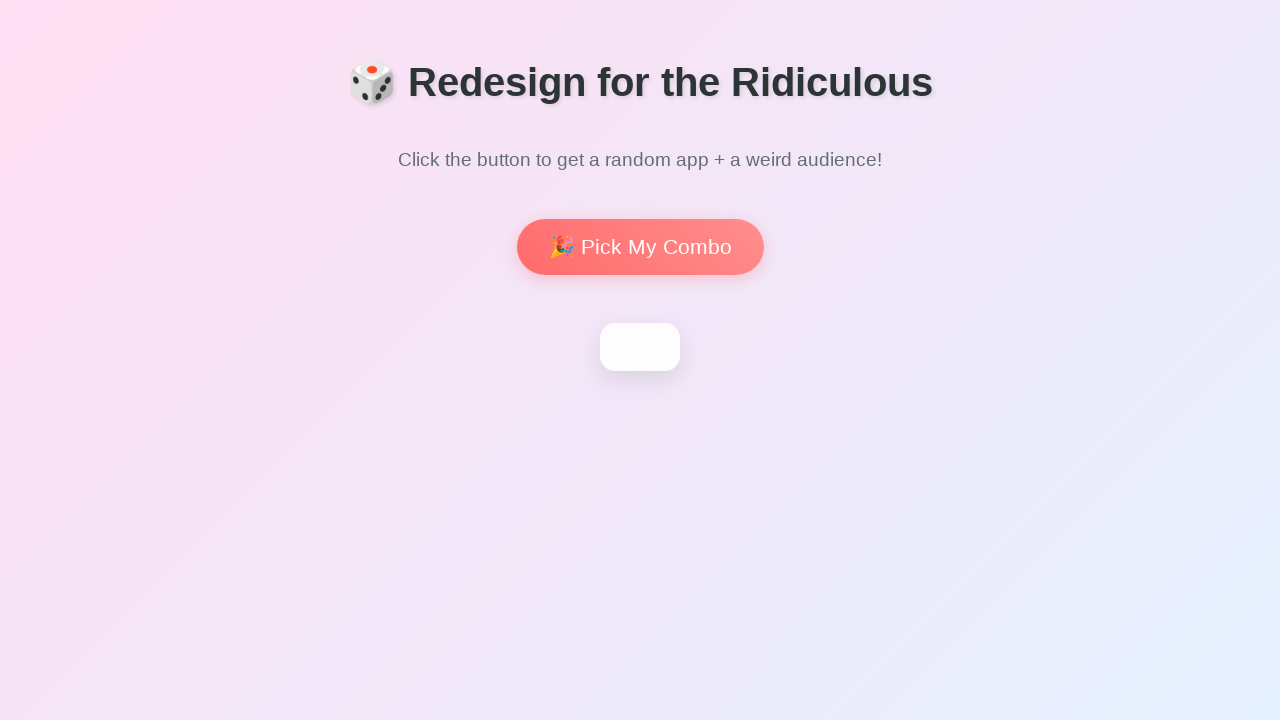

Waited for page to load (domcontentloaded)
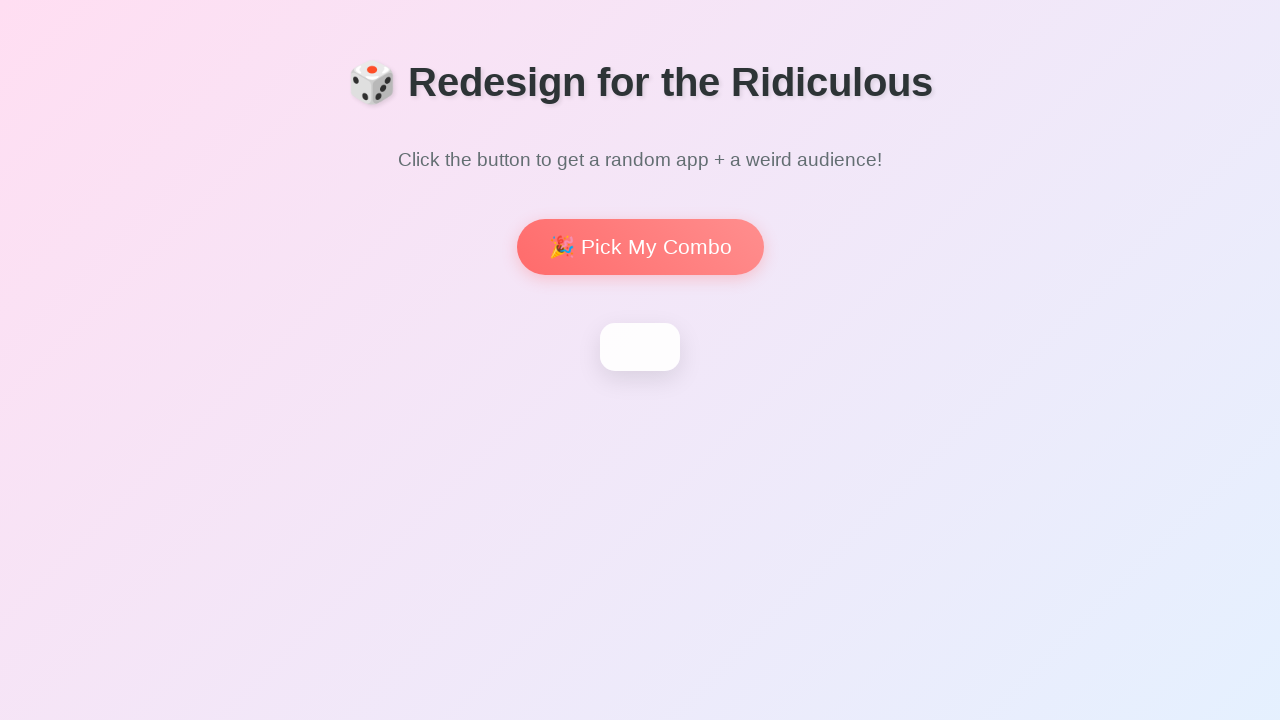

Main heading is visible
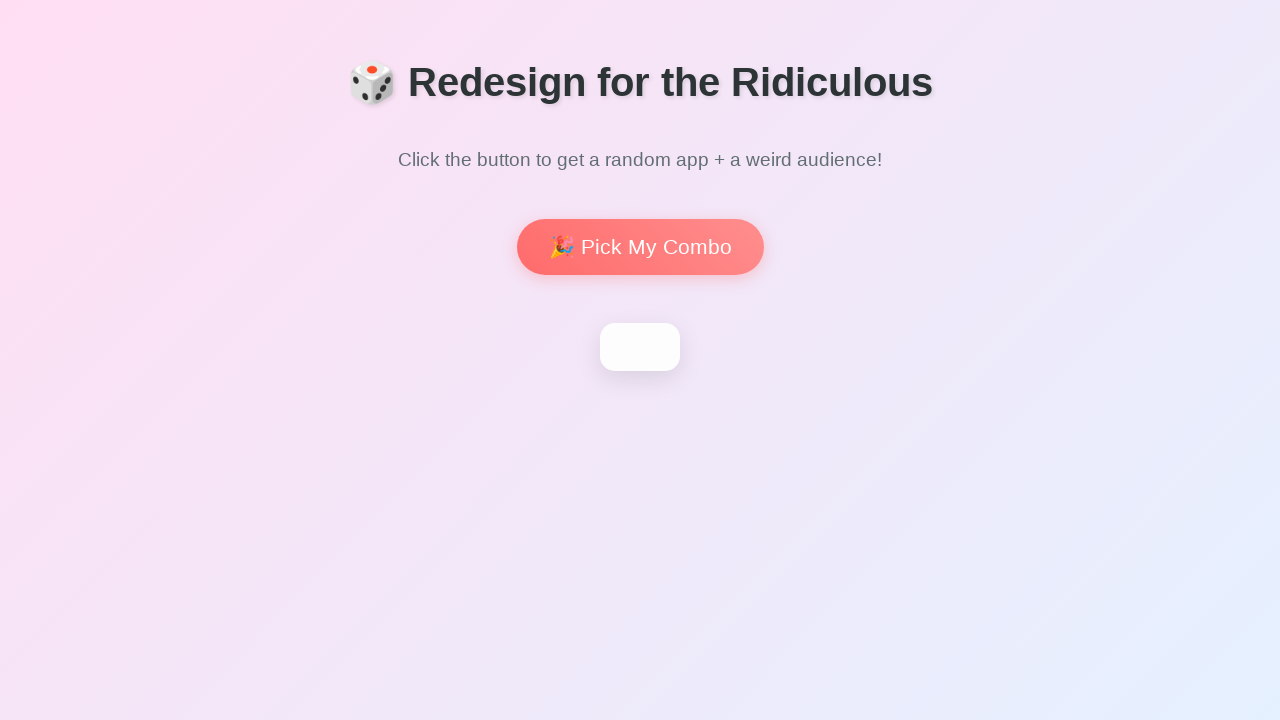

Pick My Combo button is visible
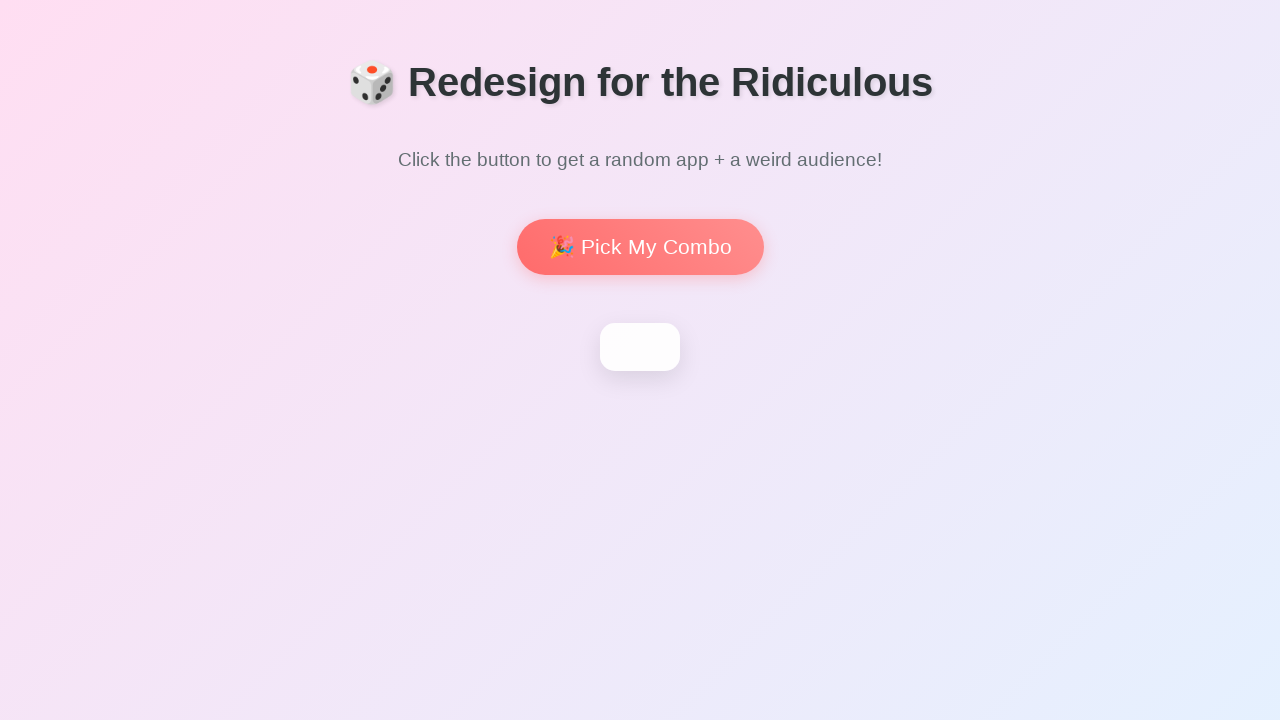

Clicked Pick My Combo button for first combination at (640, 247) on internal:role=button[name="Pick My Combo"i]
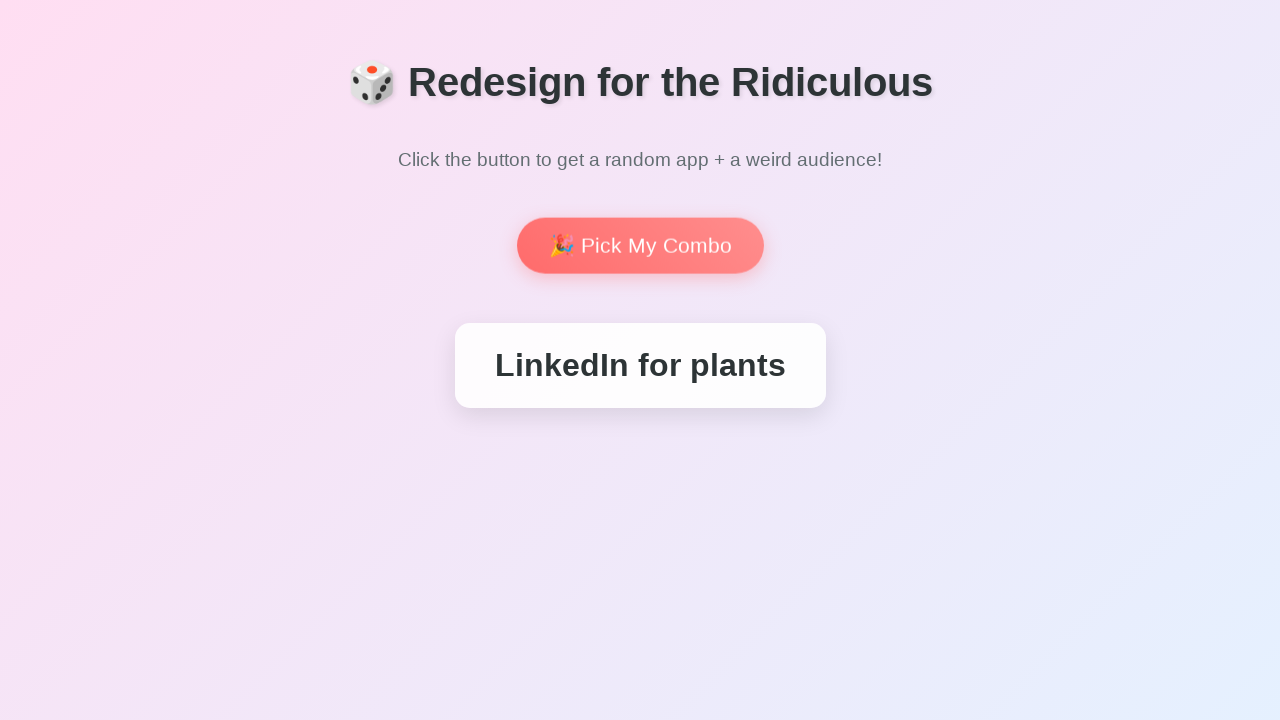

Waited 500ms for first result to update
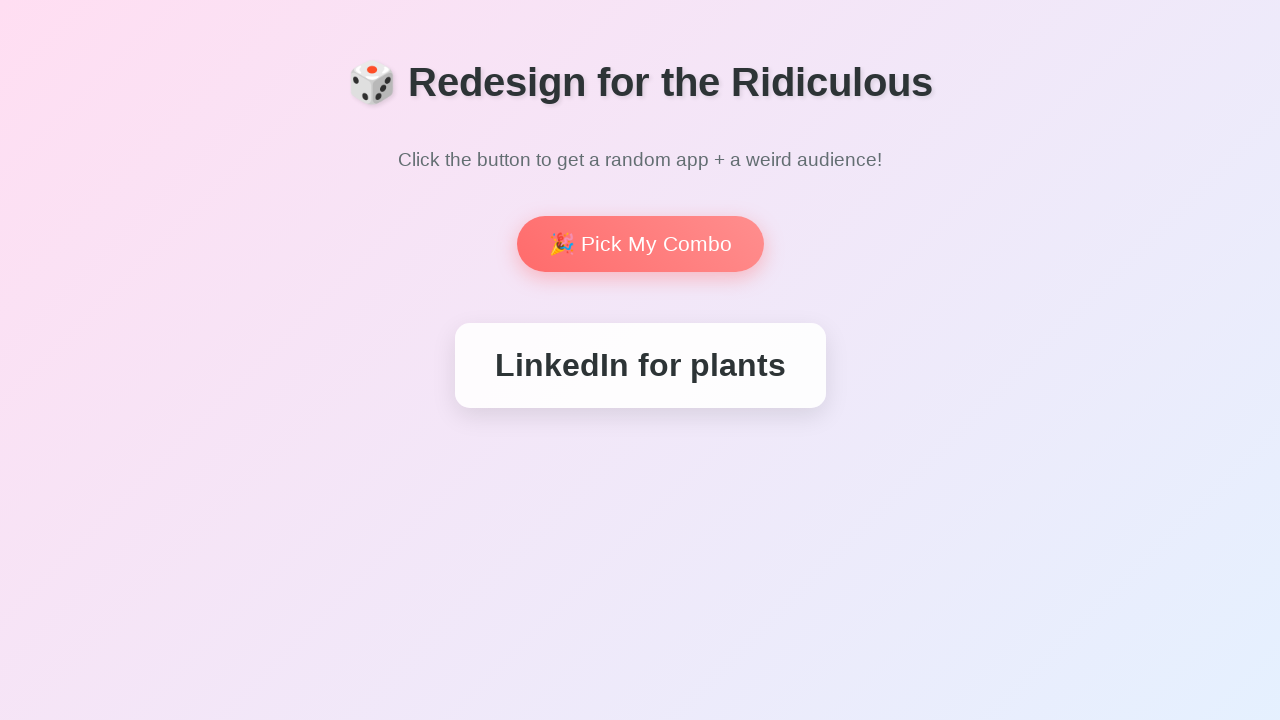

Captured first combination result: LinkedIn for plants
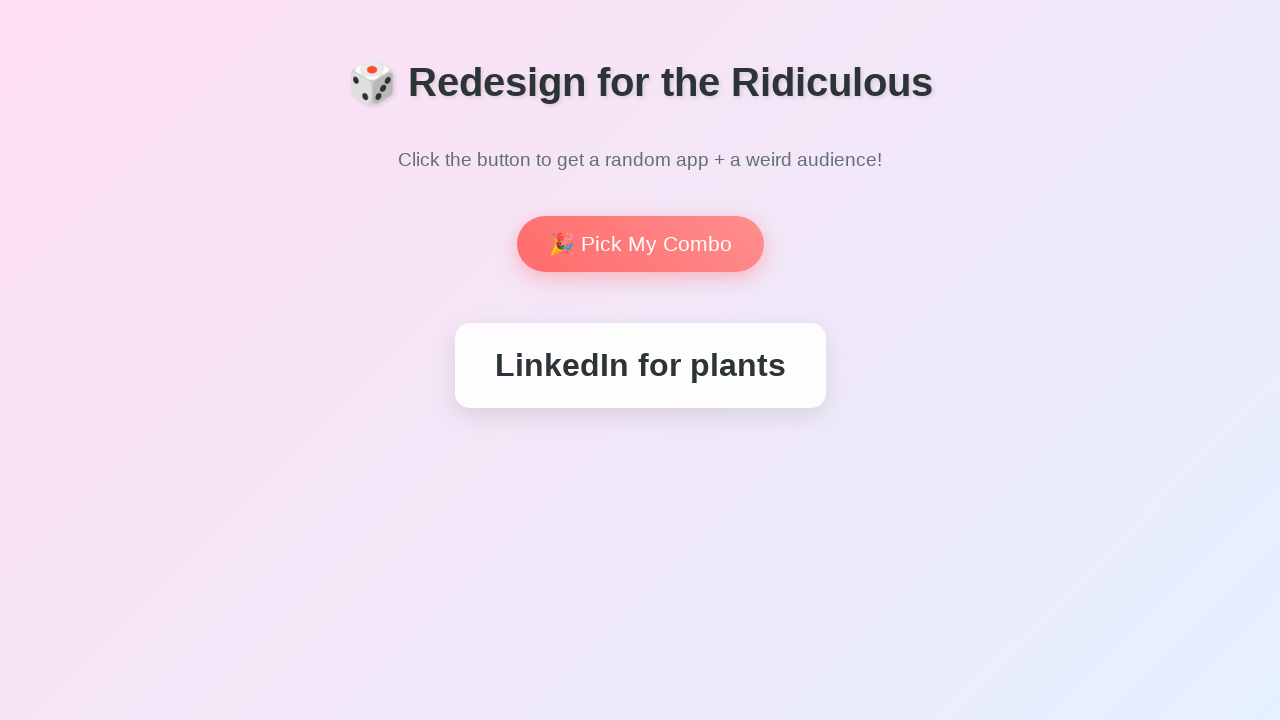

Clicked Pick My Combo button for second combination at (640, 244) on internal:role=button[name="Pick My Combo"i]
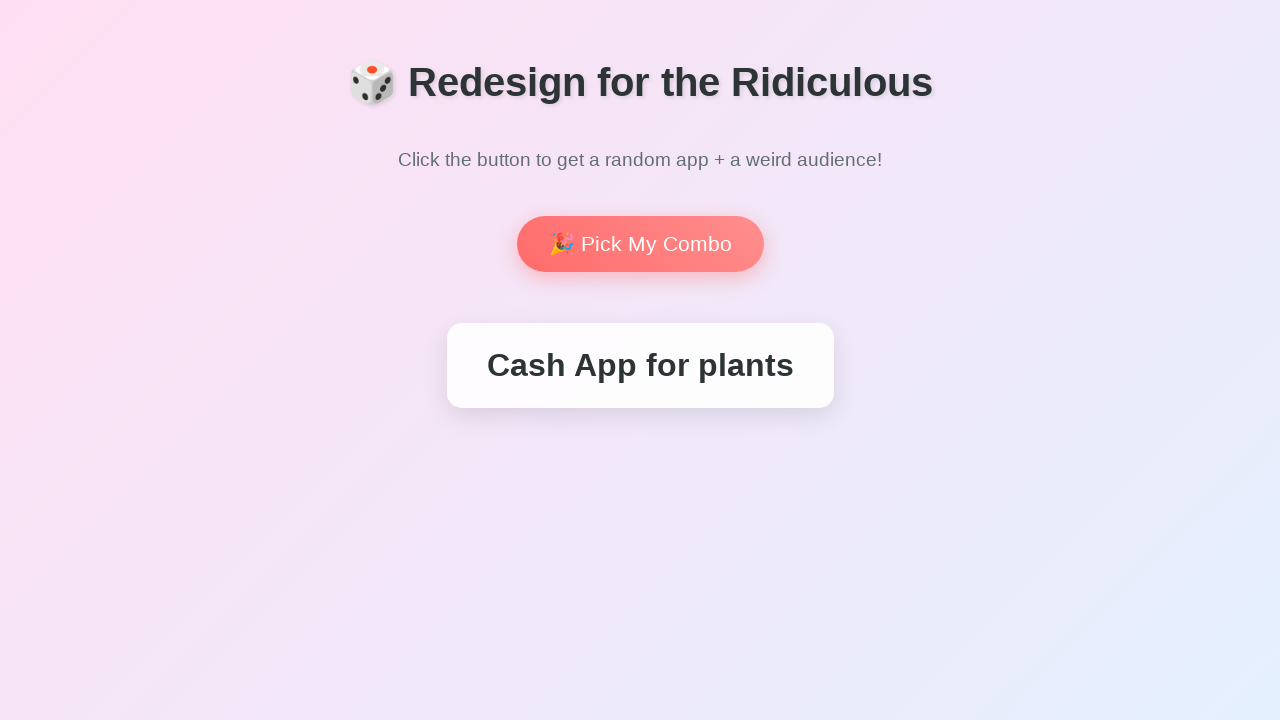

Waited 500ms for second result to update
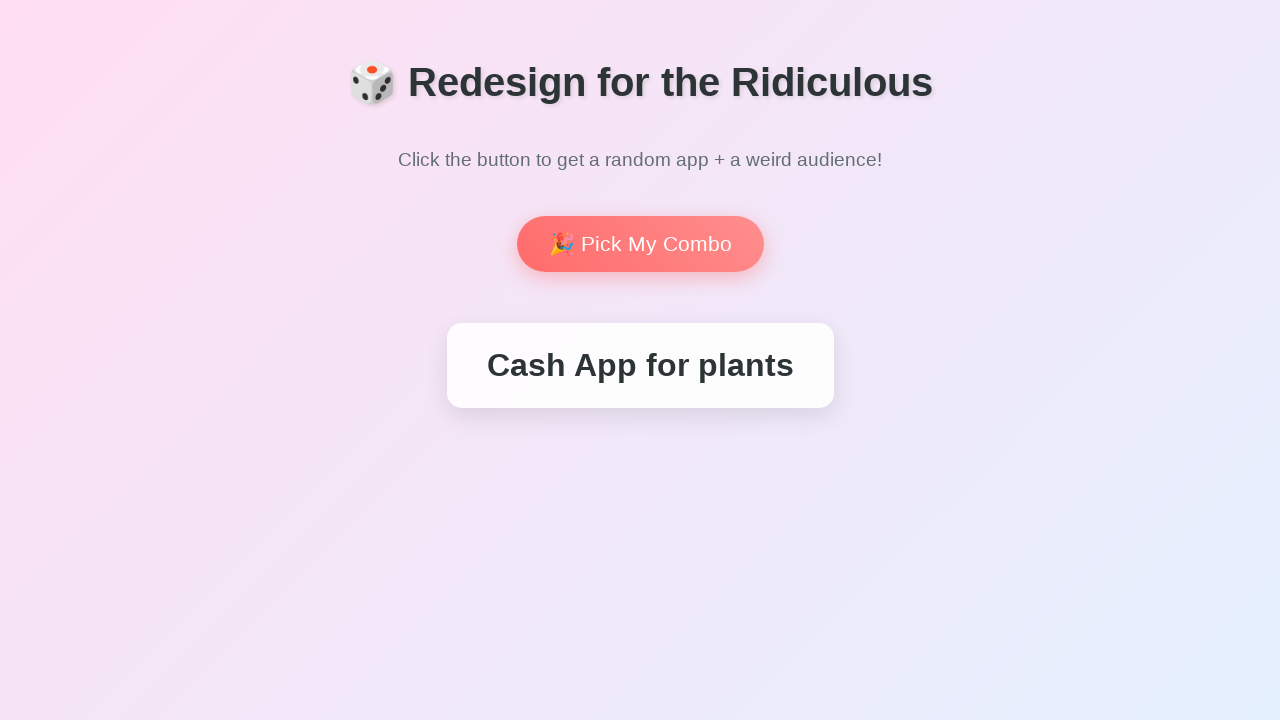

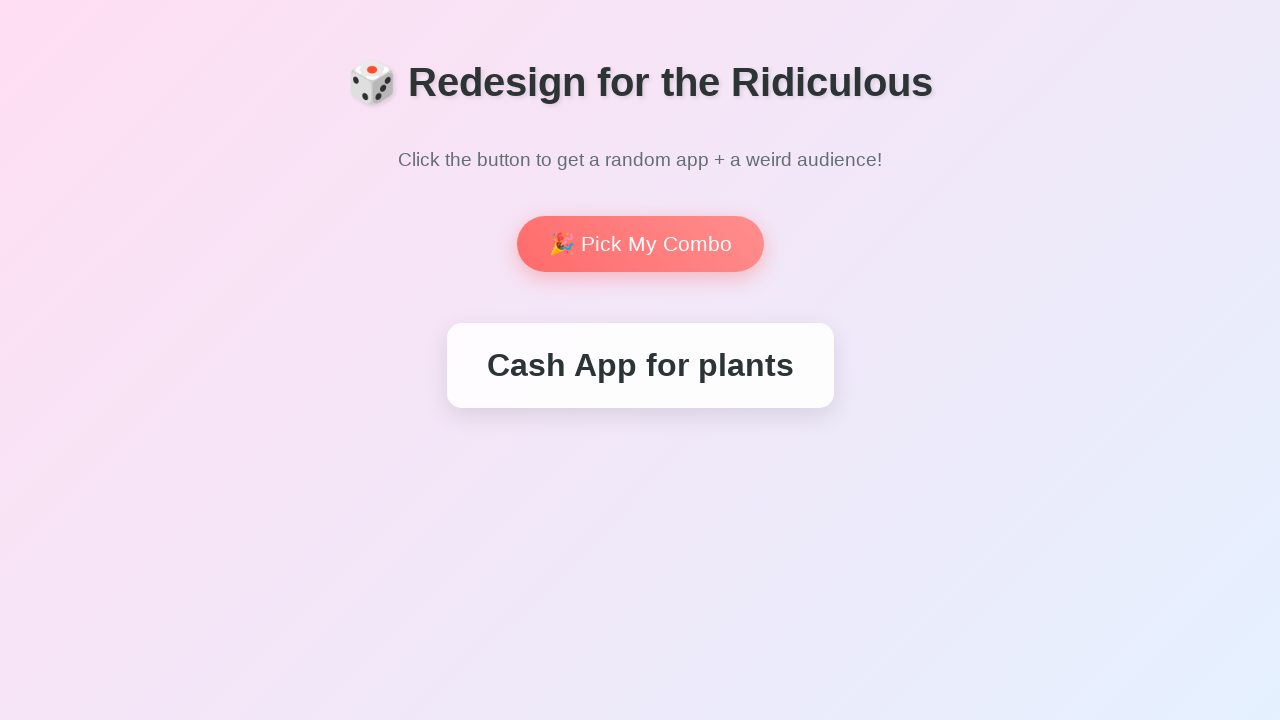